Tests page scrolling functionality by scrolling the page until a specific textbox element within a form becomes visible.

Starting URL: https://omayo.blogspot.com/

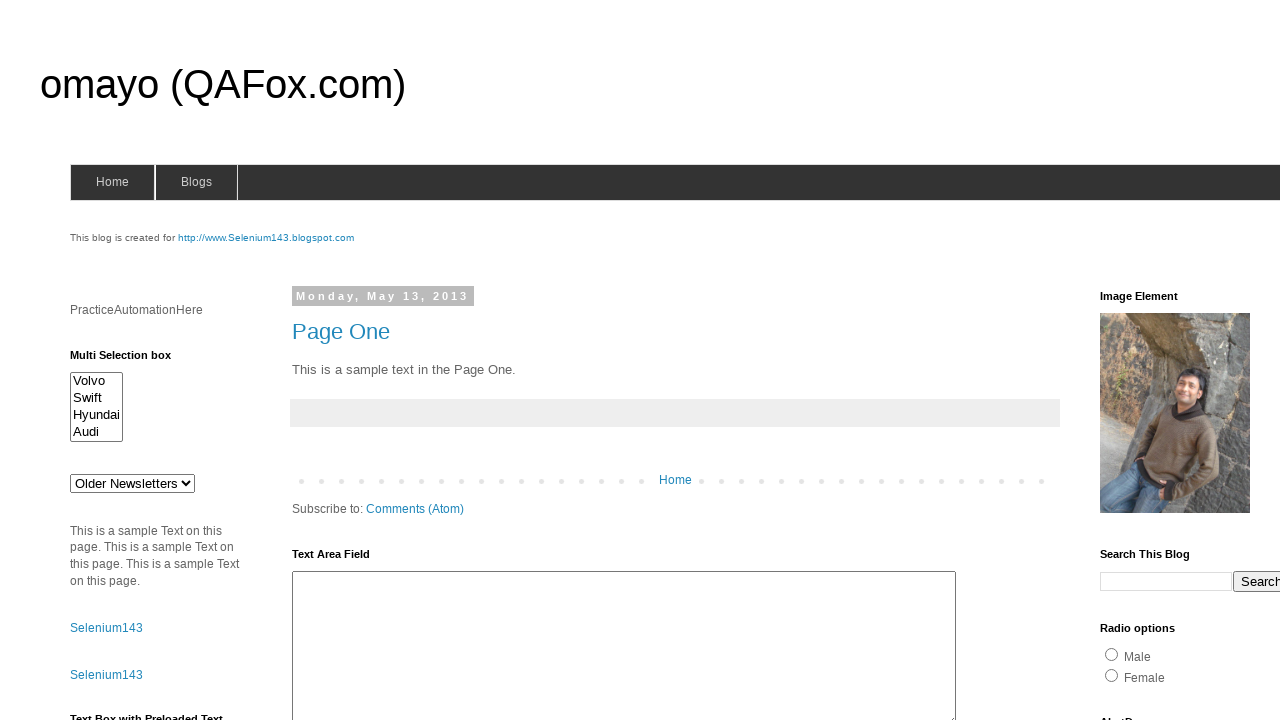

Located textbox element within form1
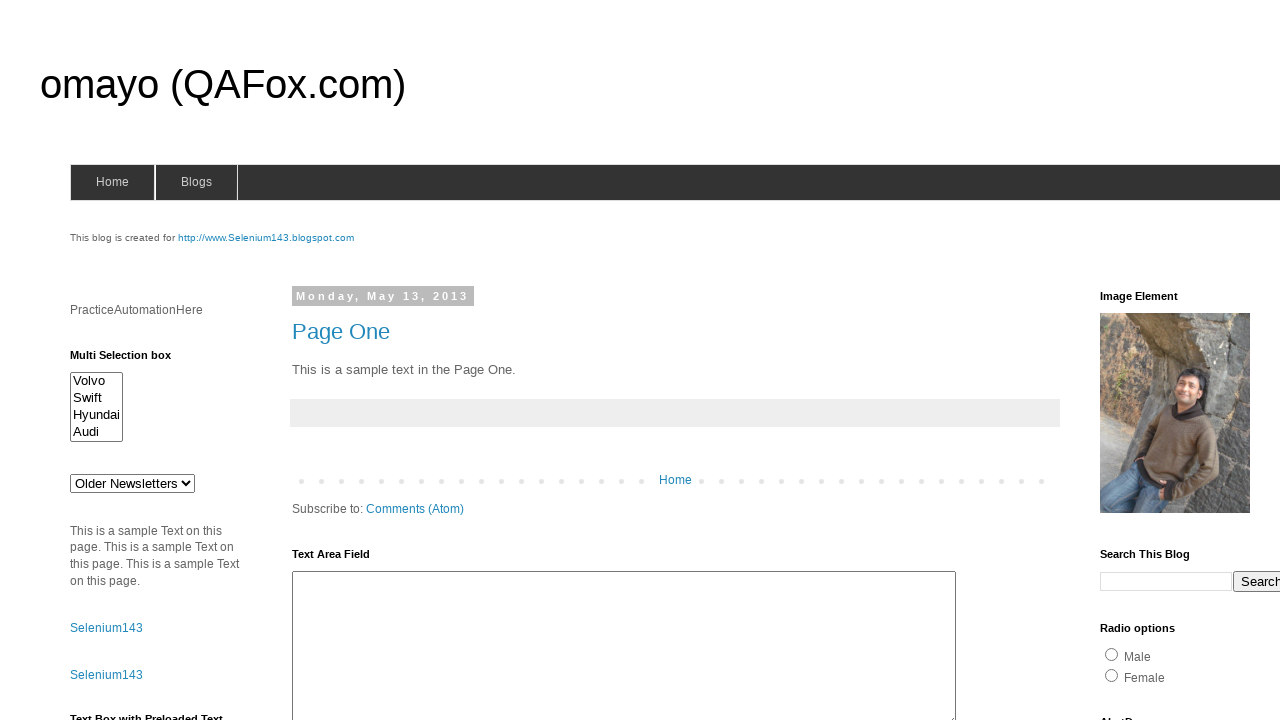

Scrolled page until textbox element became visible
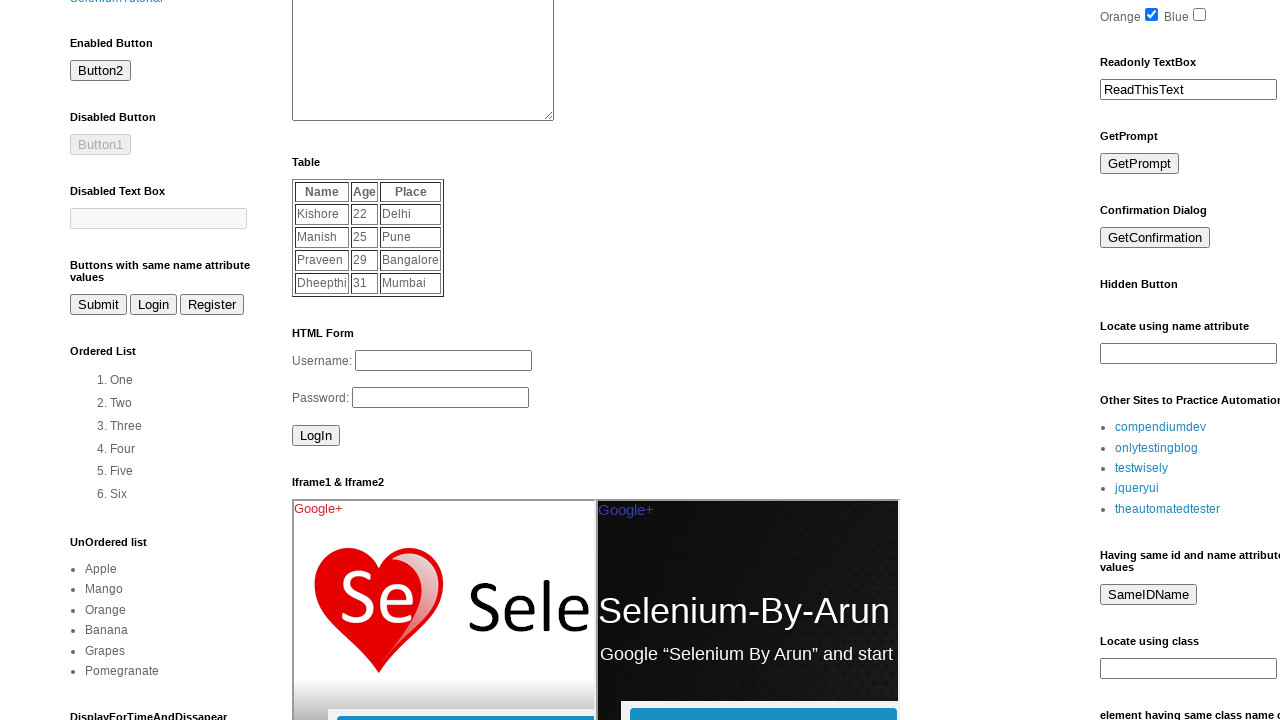

Confirmed textbox element is visible after scrolling
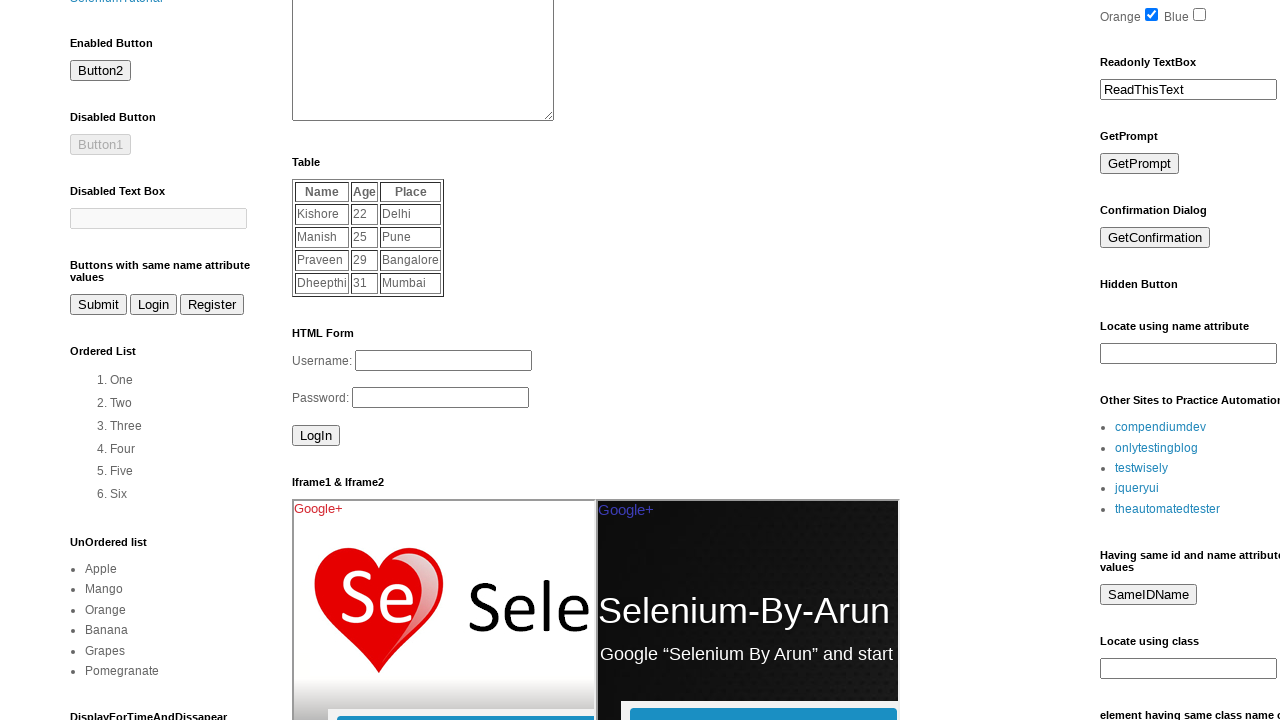

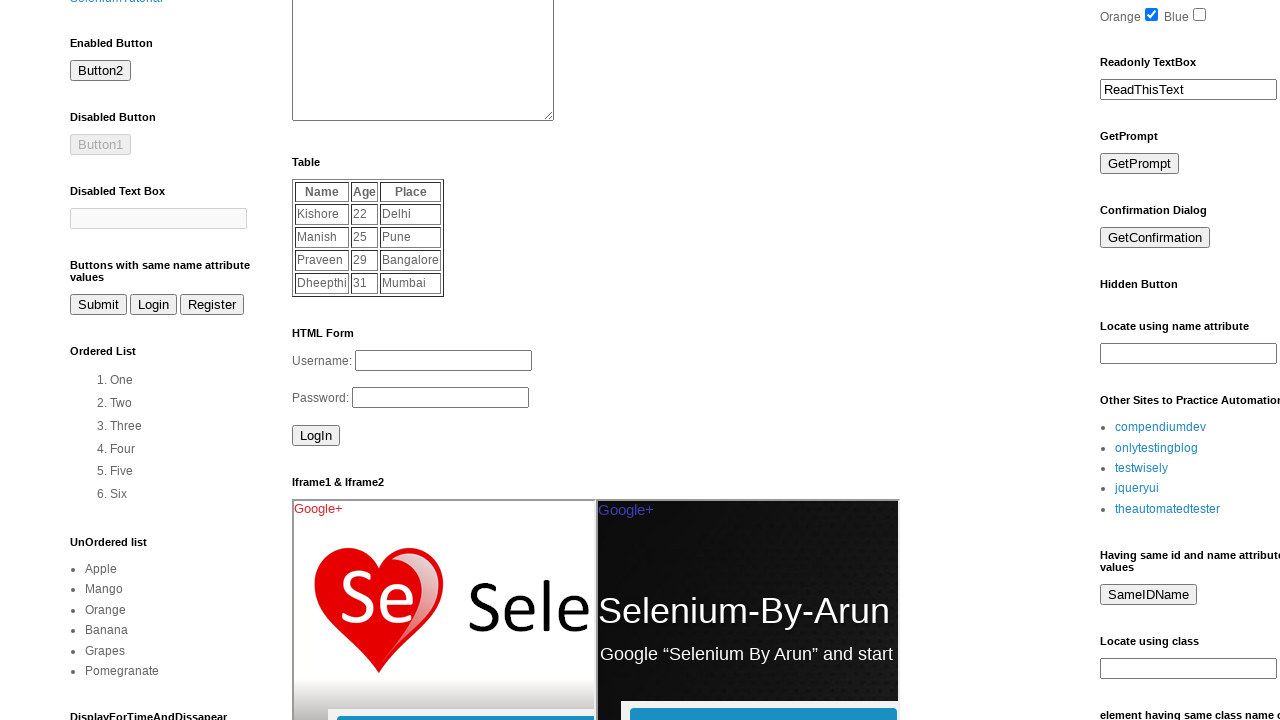